Tests radio button interaction on W3Schools tryit editor by switching to the iframe and clicking a radio button if it's not already selected

Starting URL: https://www.w3schools.com/tags/tryit.asp?filename=tryhtml5_input_type_radio

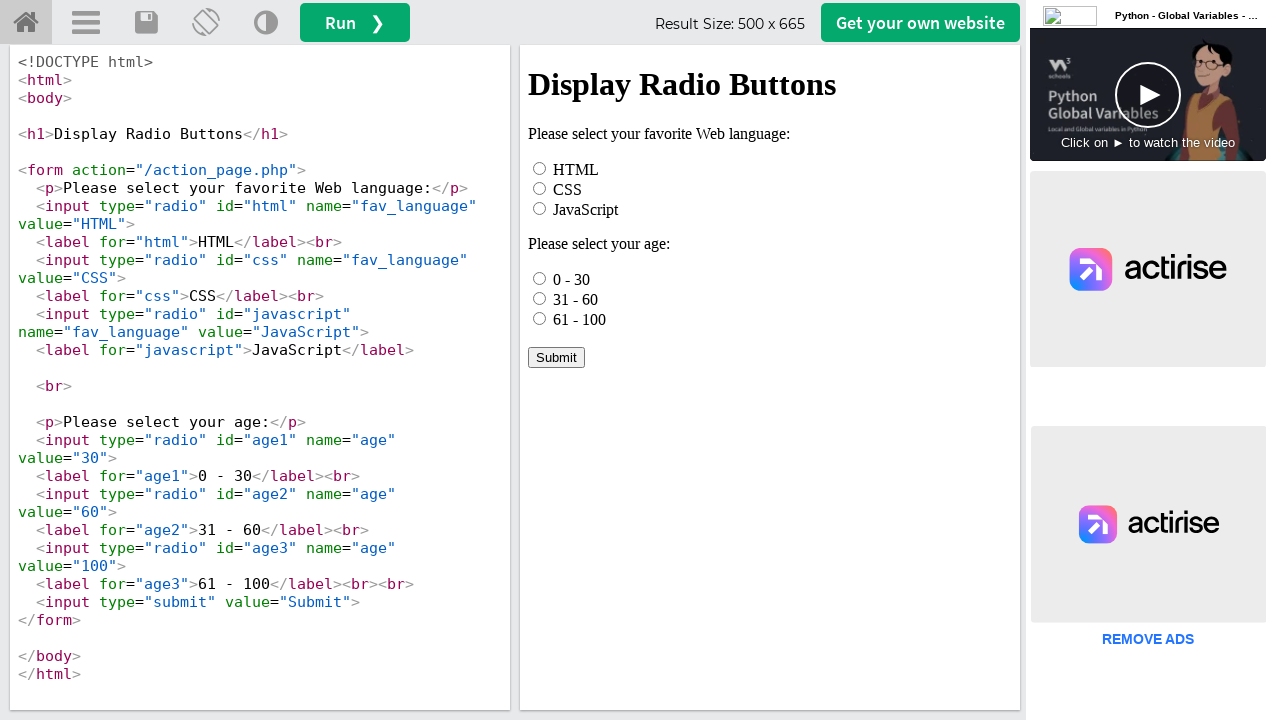

Located iframe with ID 'iframeResult'
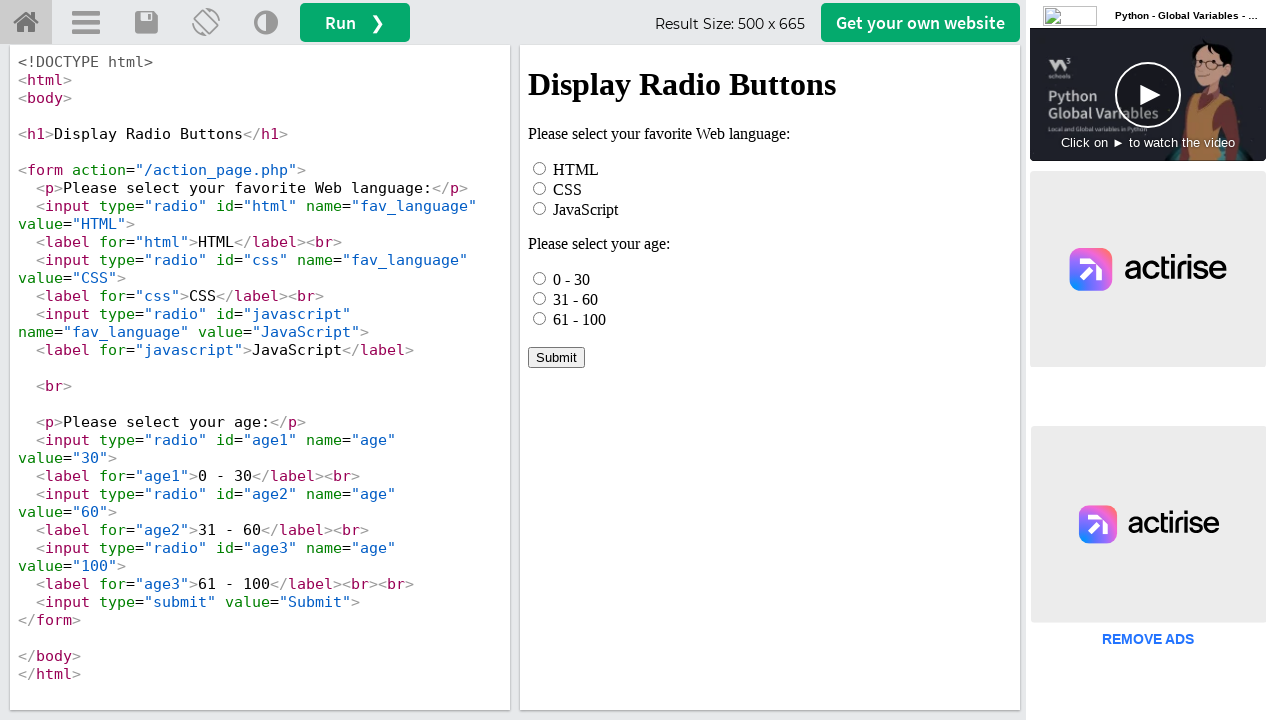

Located radio button with ID 'html' in iframe
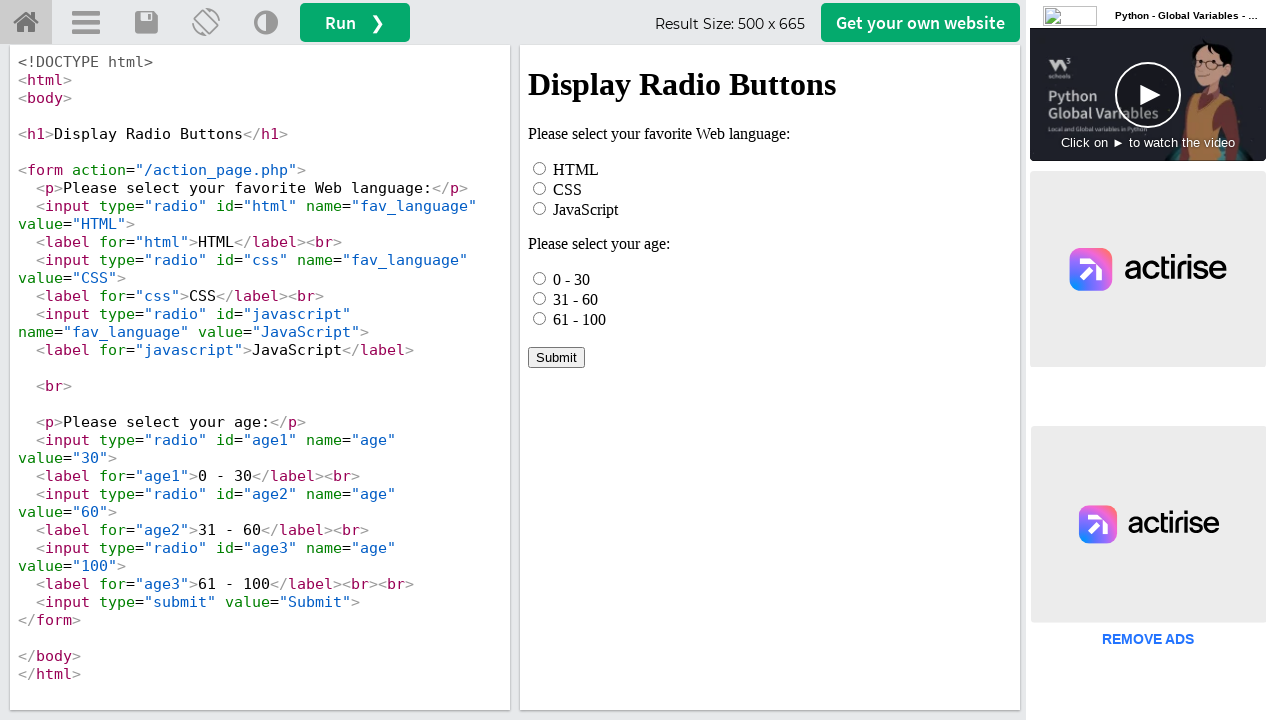

Radio button was not selected, clicked to select it at (540, 168) on #iframeResult >> internal:control=enter-frame >> xpath=//*[@id='html']
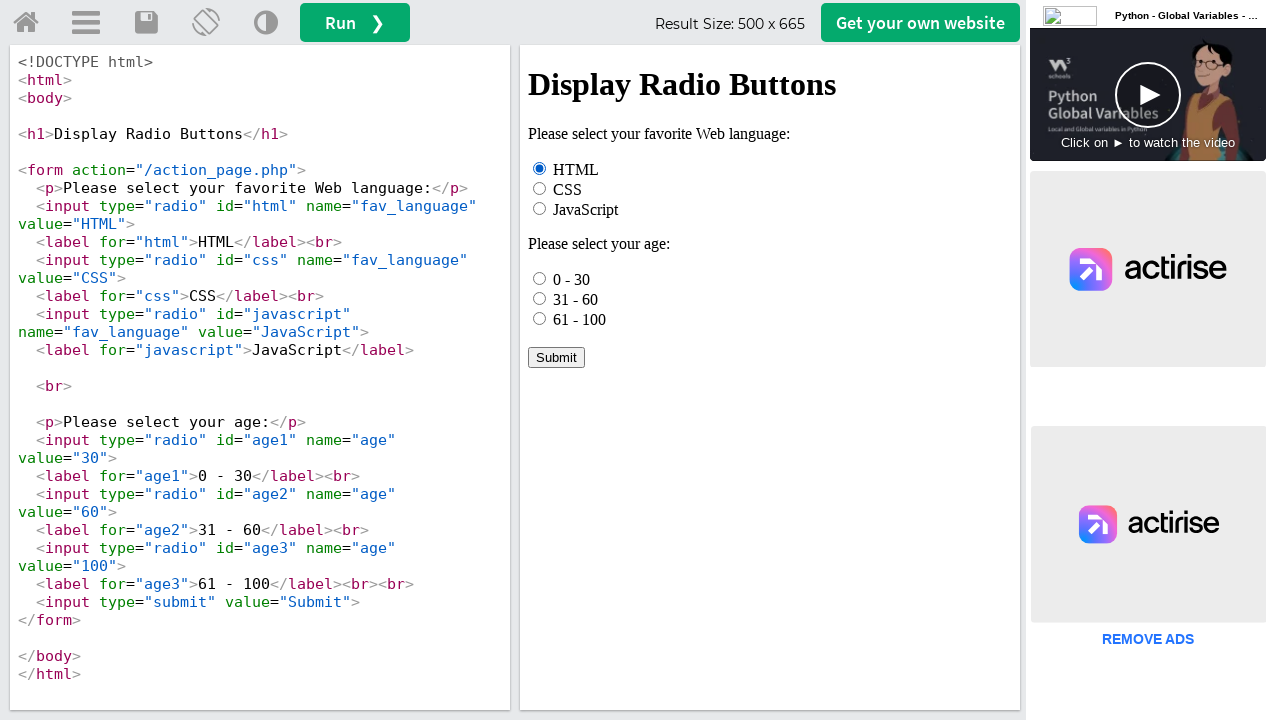

Waited 1 second for radio button state to settle
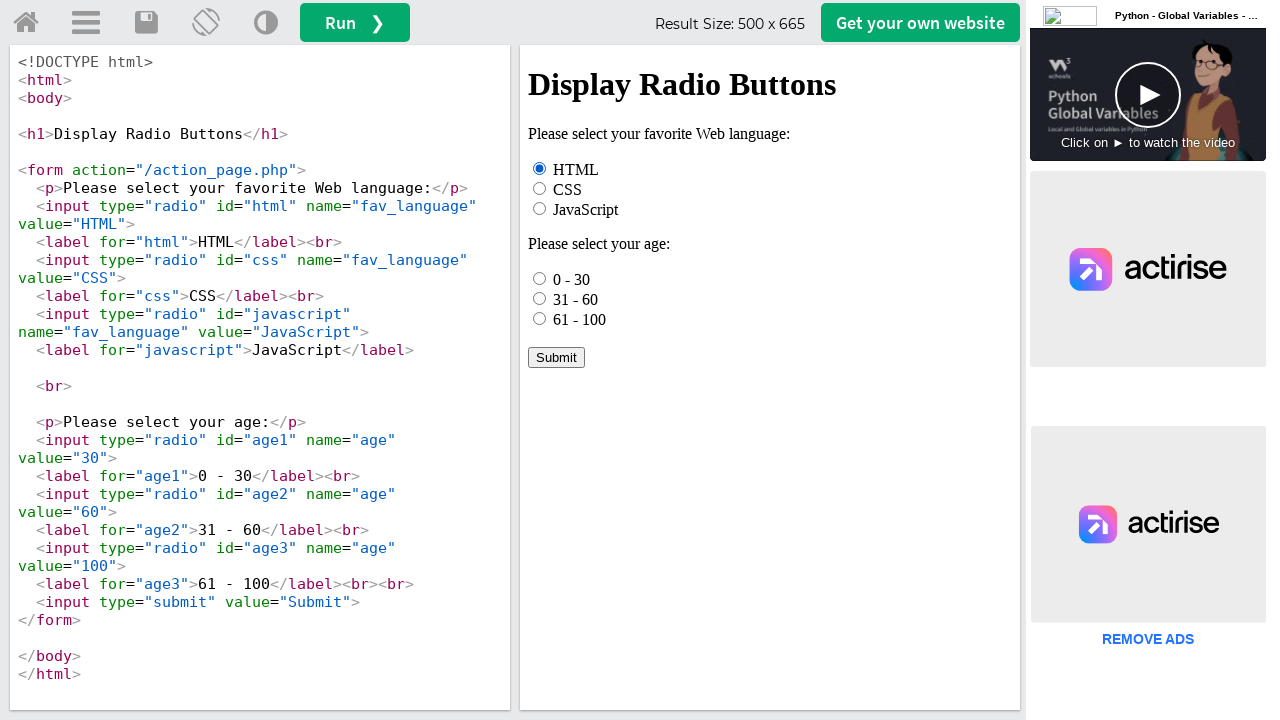

Radio button remained selected after wait
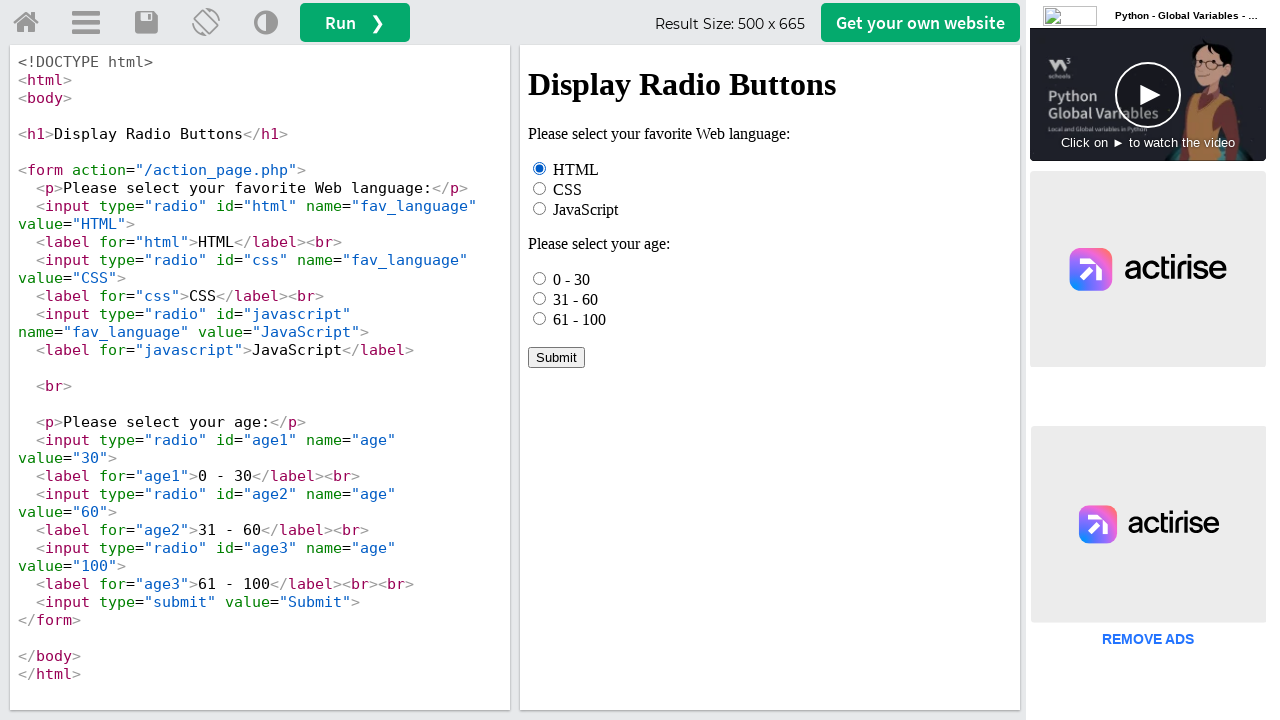

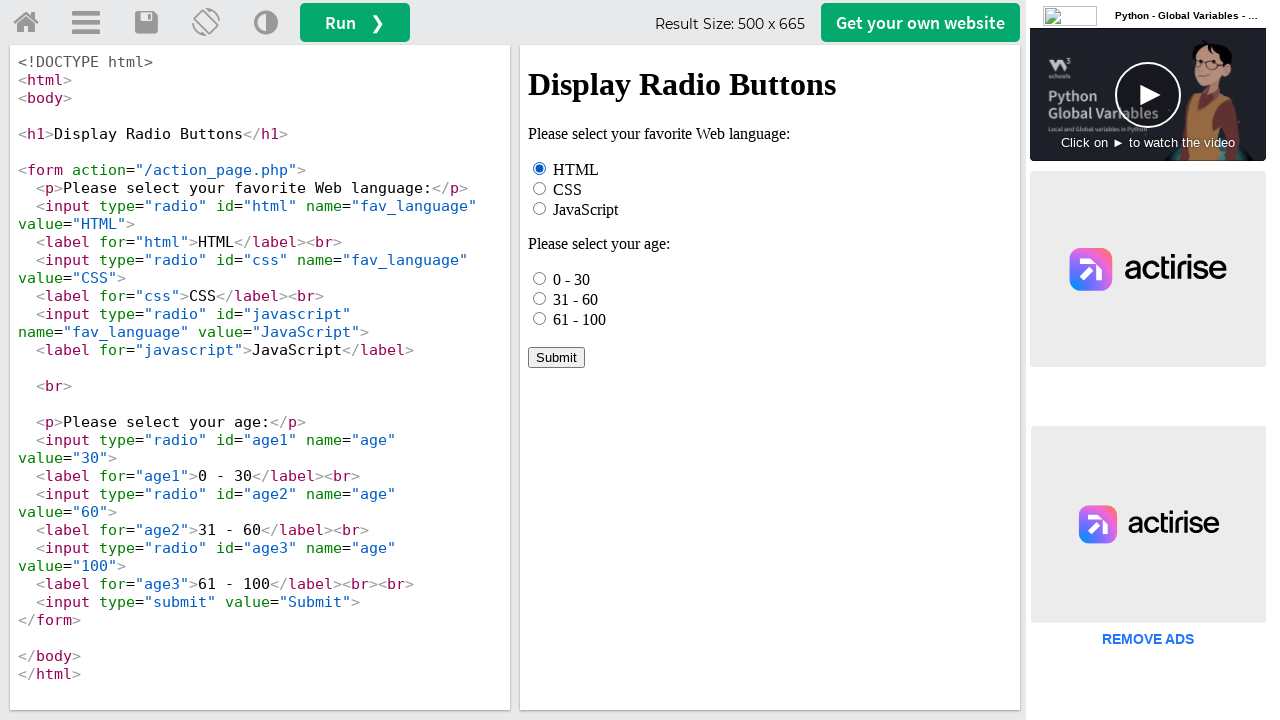